Tests that an error message is displayed when attempting to login with a locked user account and verifies the error button is visible

Starting URL: https://www.saucedemo.com/

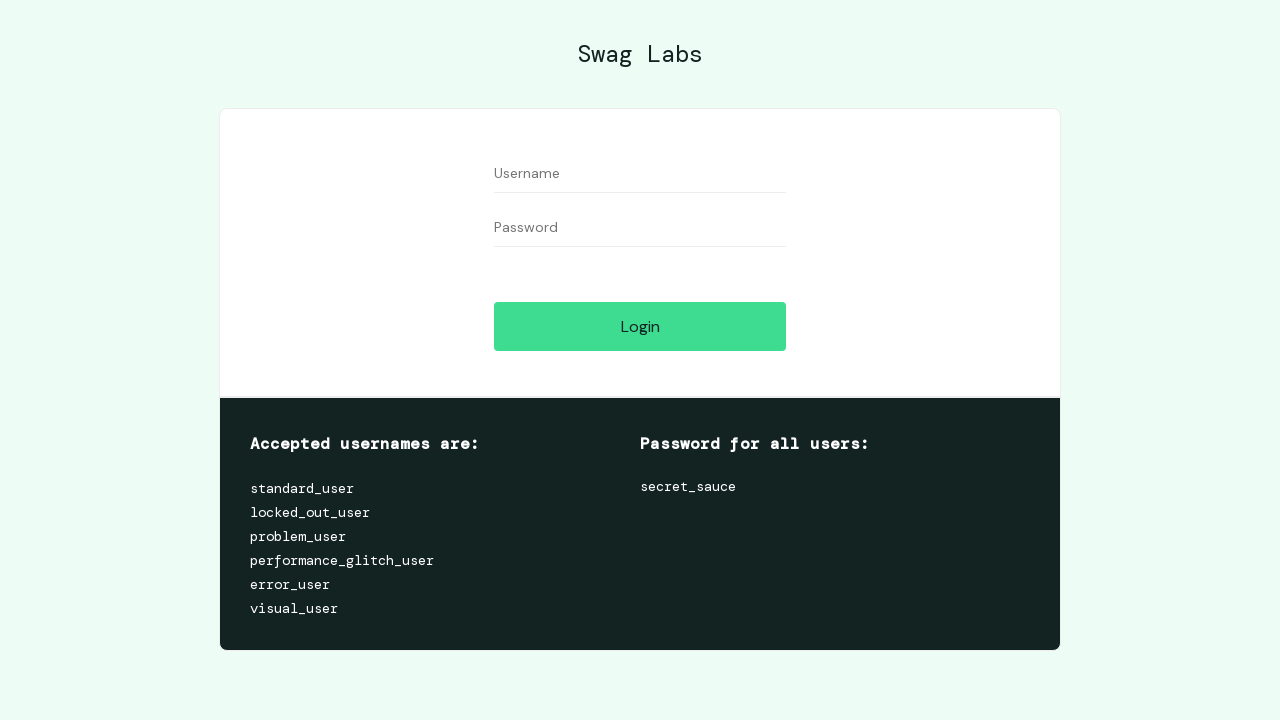

Filled username field with 'locked_out_user' on #user-name
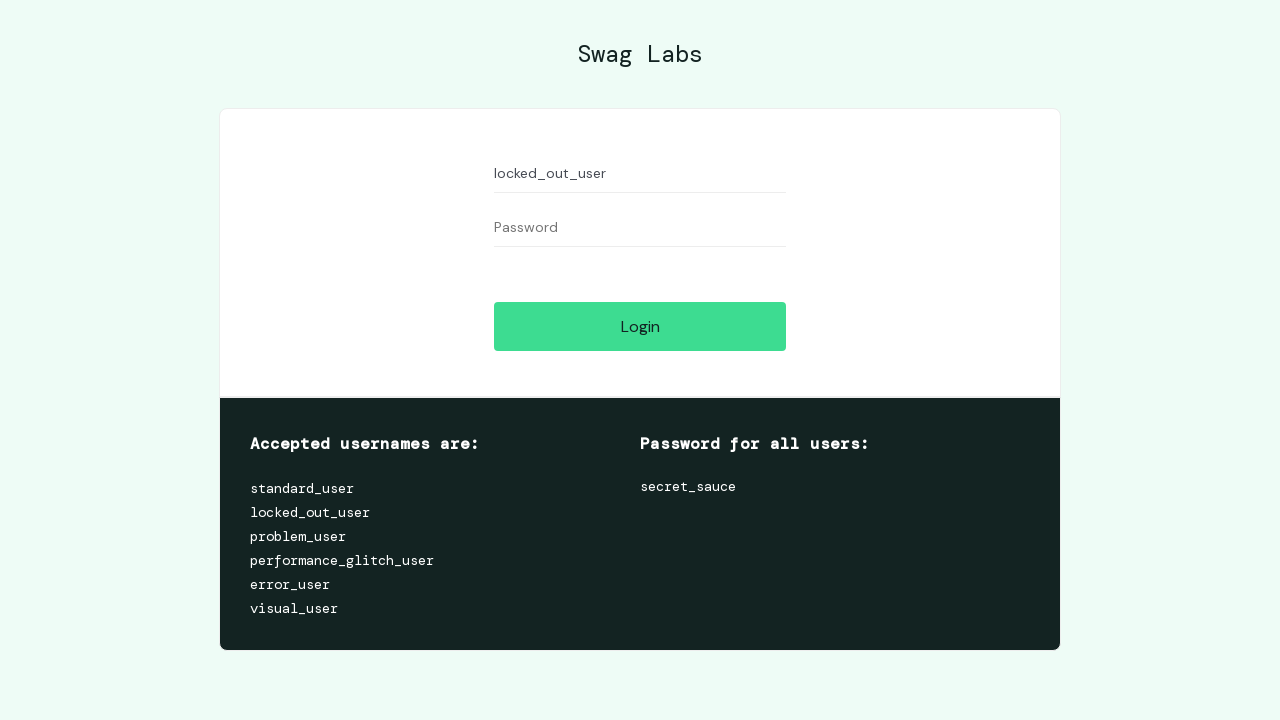

Filled password field with 'secret_sauce' on #password
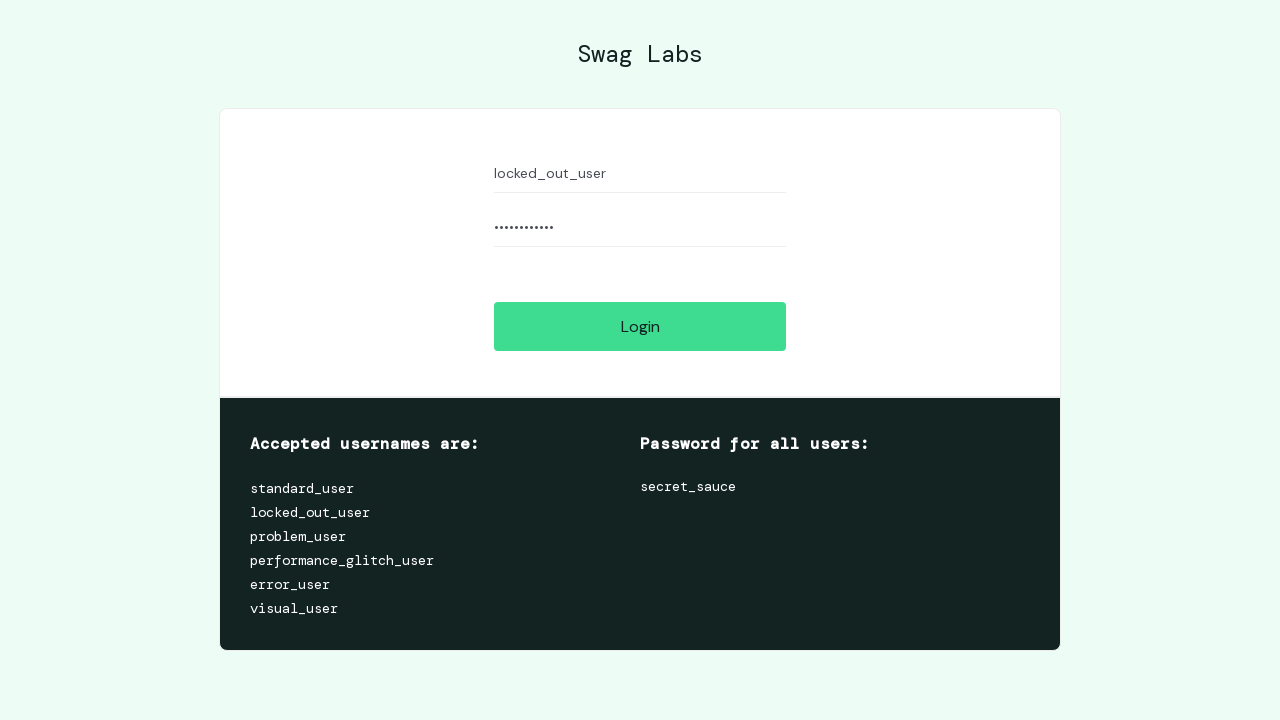

Clicked login button at (640, 326) on #login-button
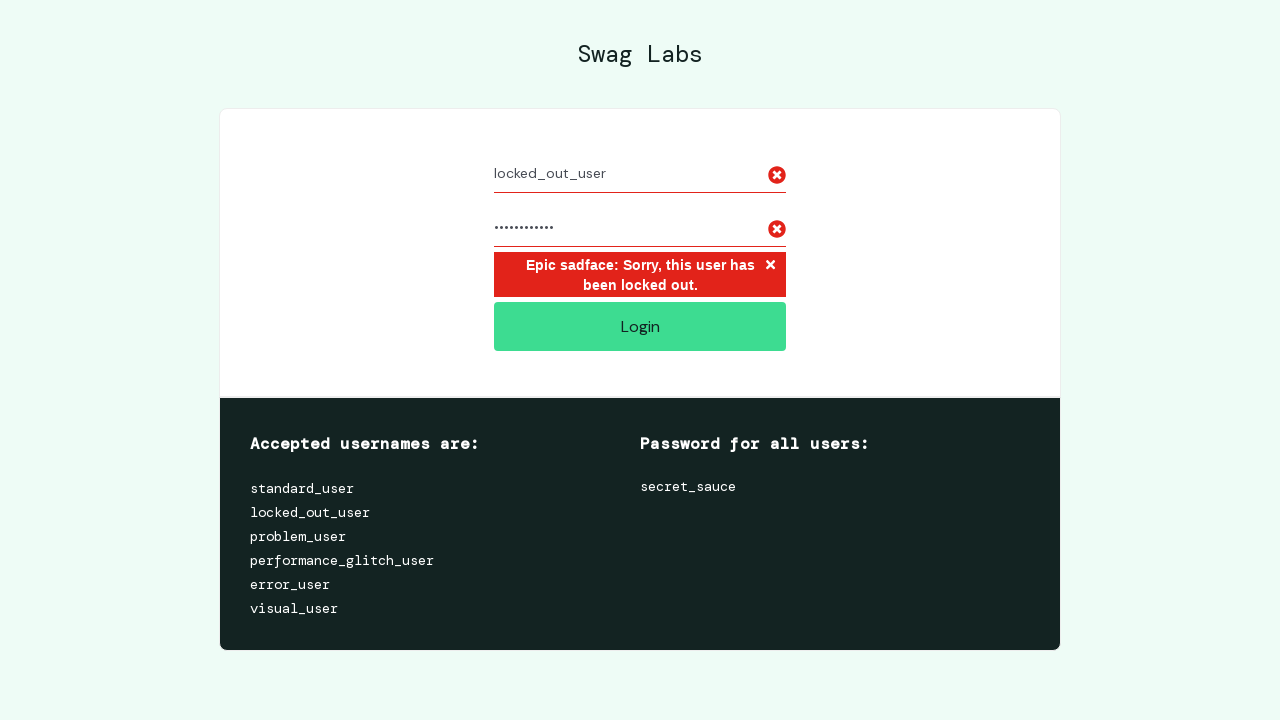

Error message container appeared
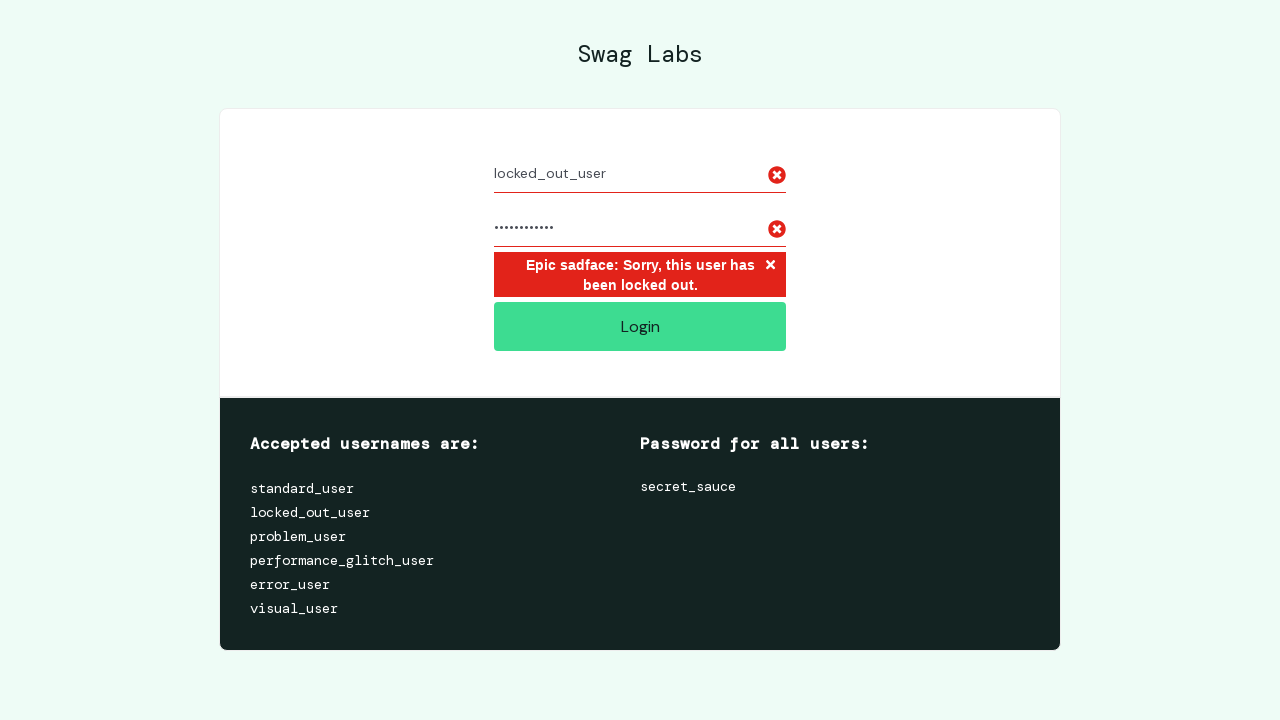

Error button is visible
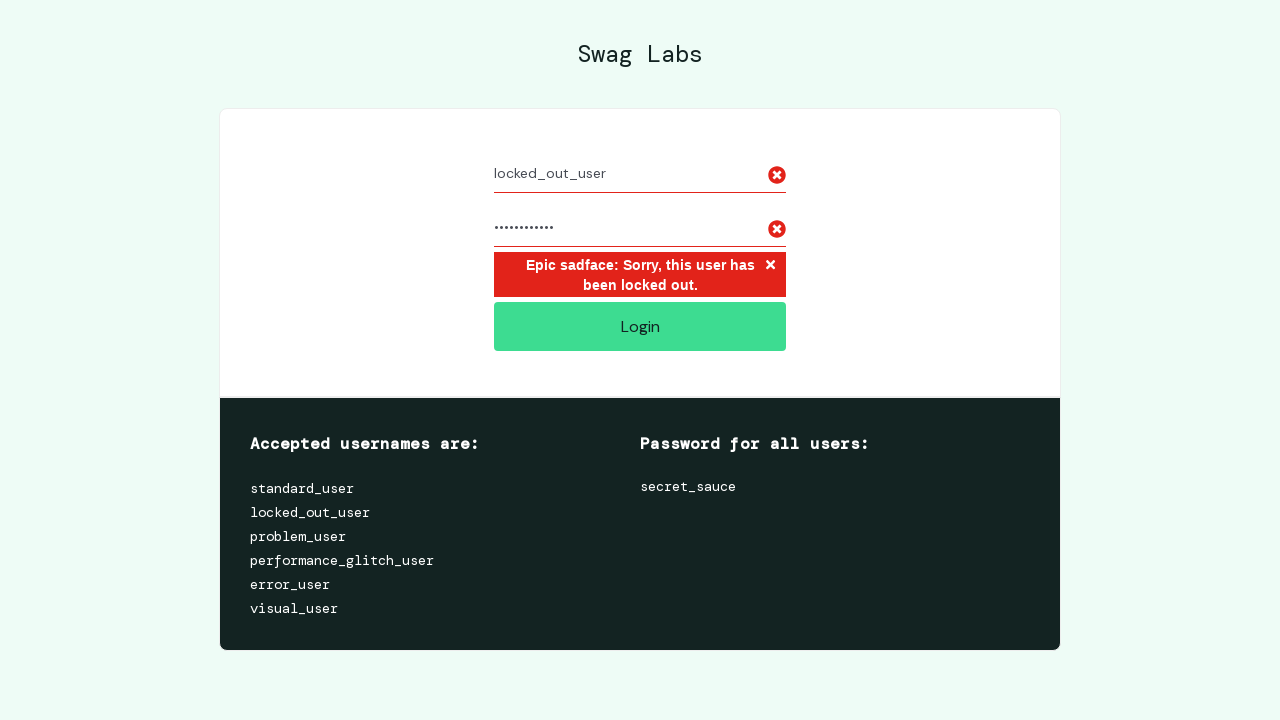

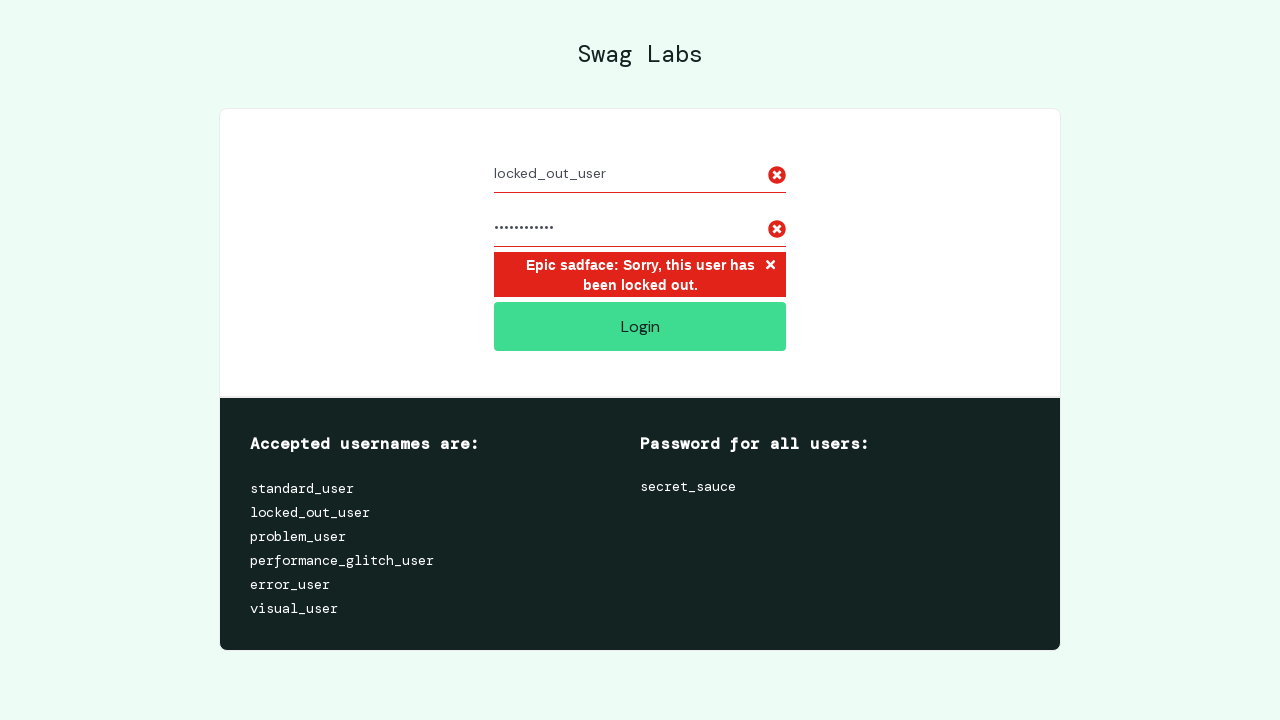